Tests checkboxes page by verifying checkbox selection state

Starting URL: https://the-internet.herokuapp.com/

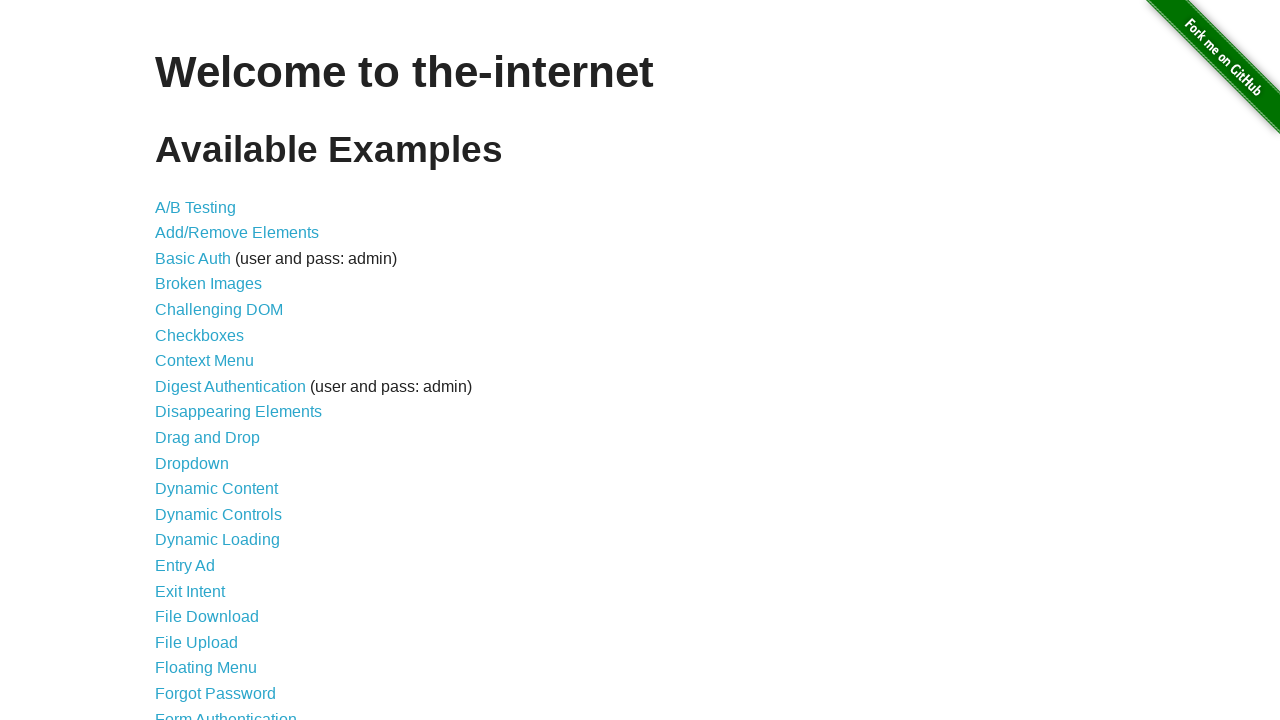

Clicked on Checkboxes link at (200, 335) on text=Checkboxes
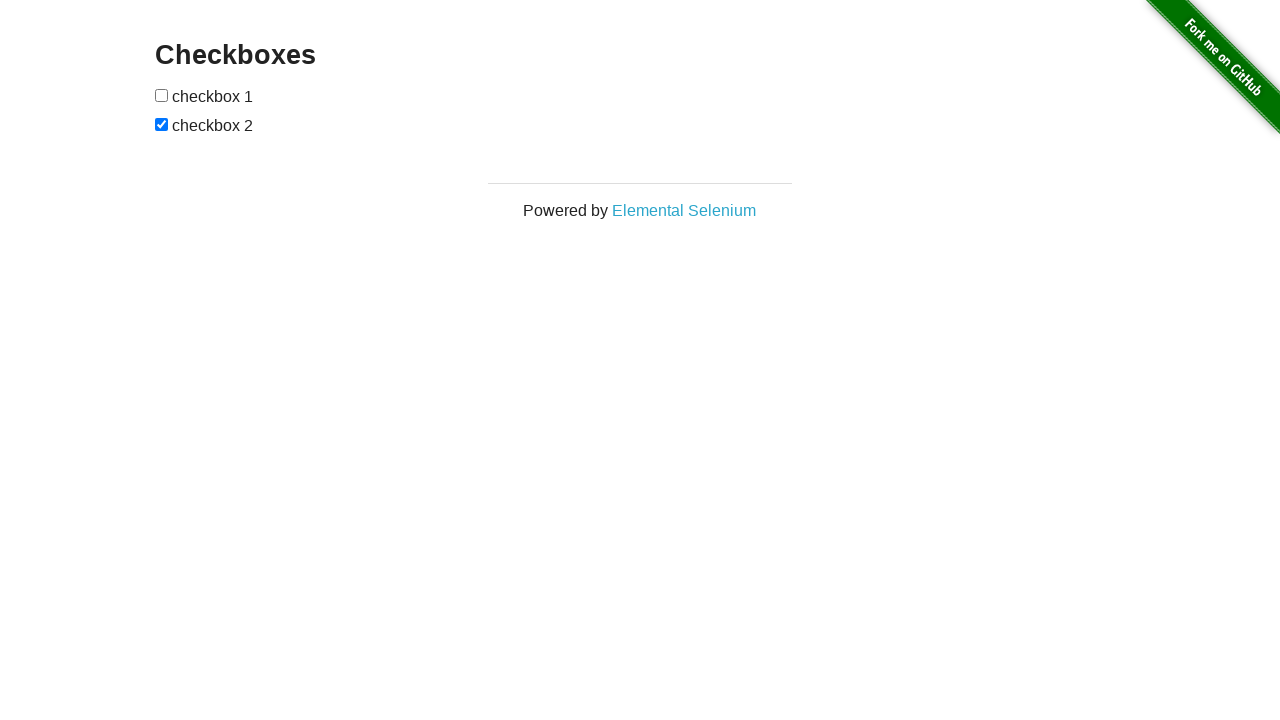

Checkboxes page loaded
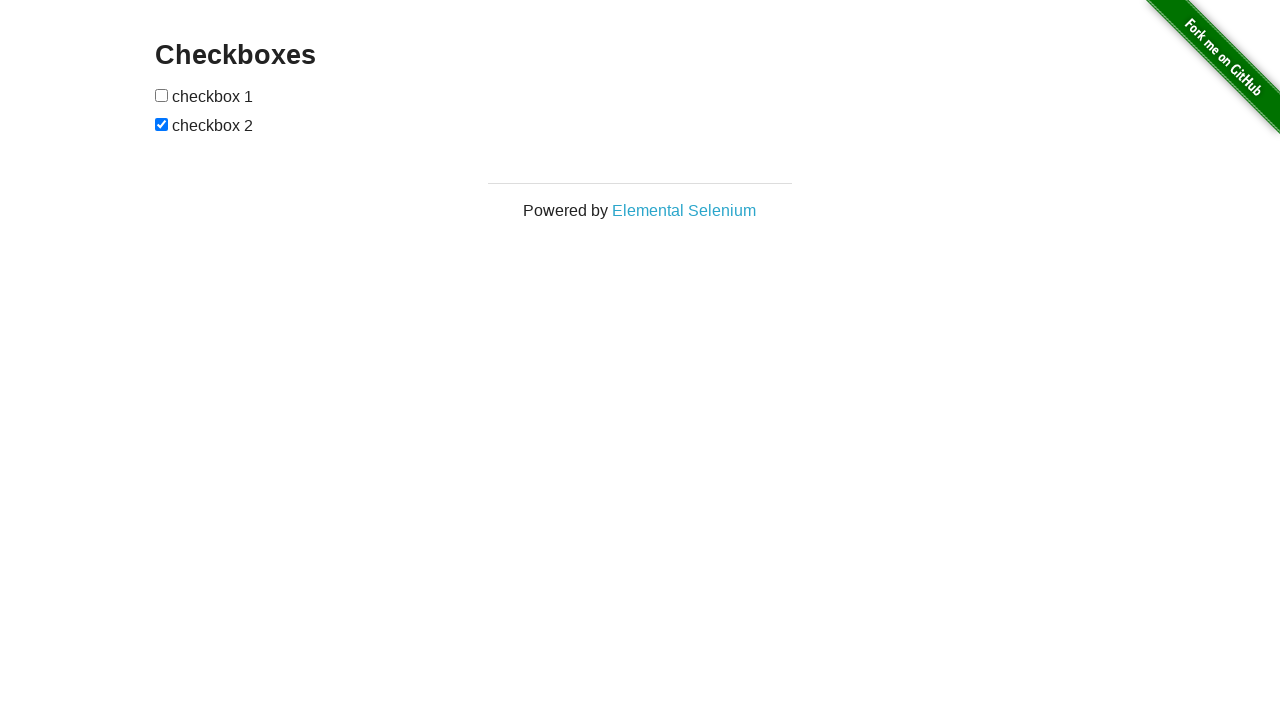

Second checkbox element is present
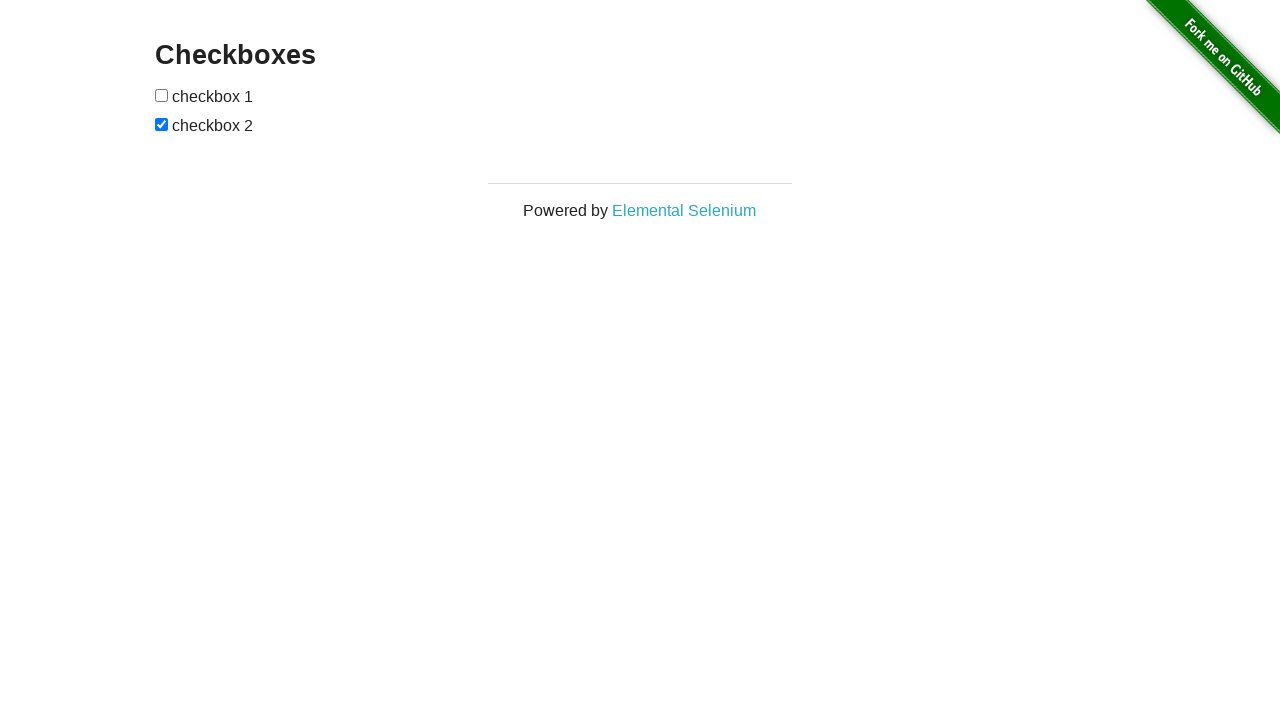

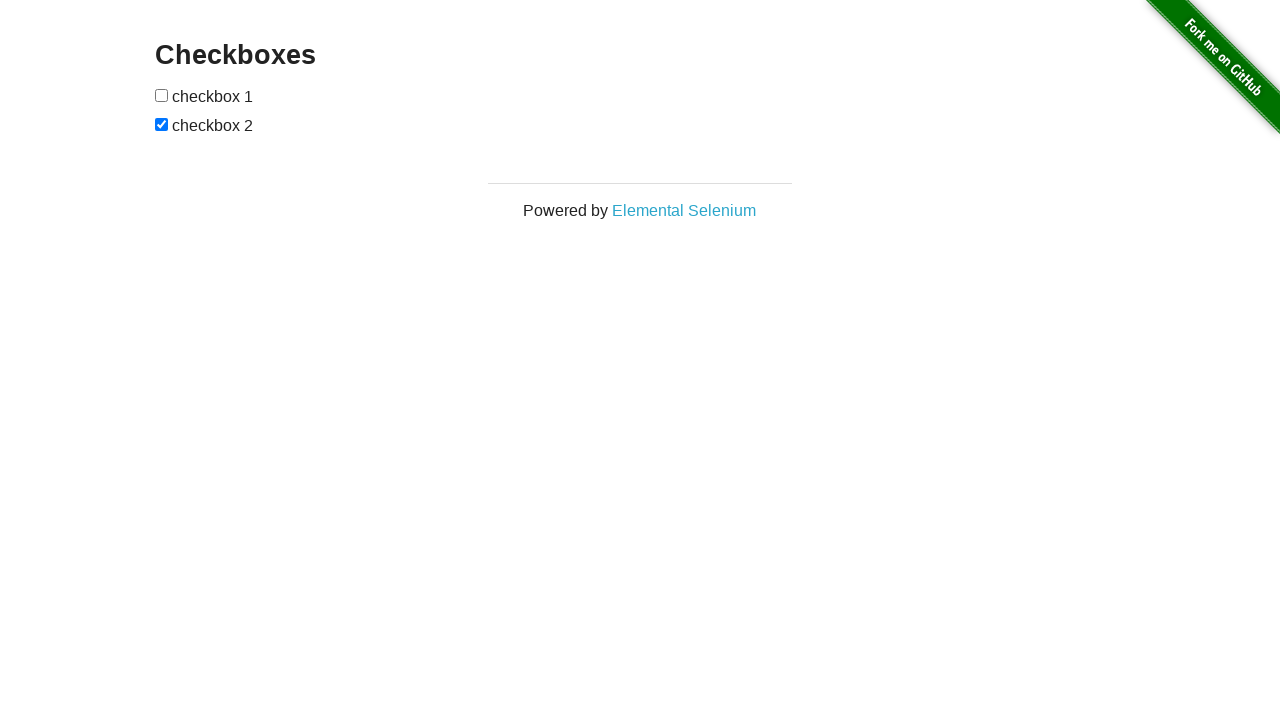